Tests that the complete all checkbox updates state when individual items are completed or cleared.

Starting URL: https://demo.playwright.dev/todomvc

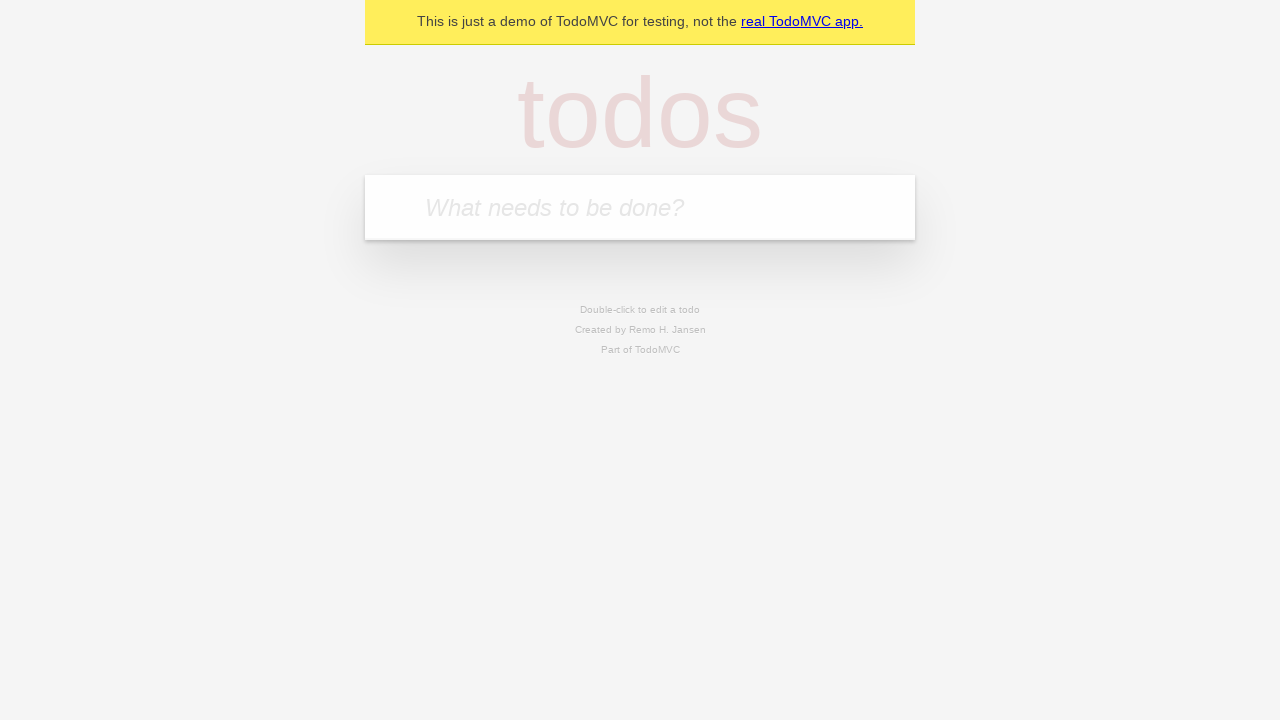

Filled todo input with 'buy some cheese' on internal:attr=[placeholder="What needs to be done?"i]
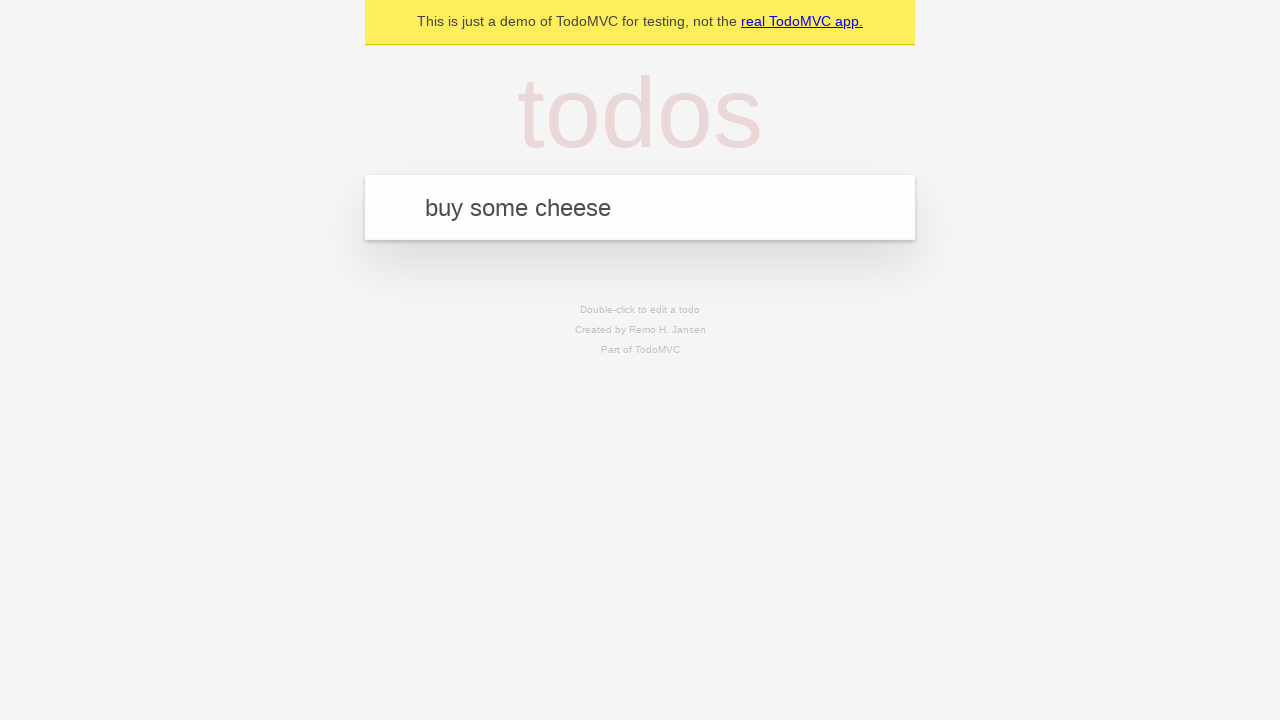

Pressed Enter to add first todo item on internal:attr=[placeholder="What needs to be done?"i]
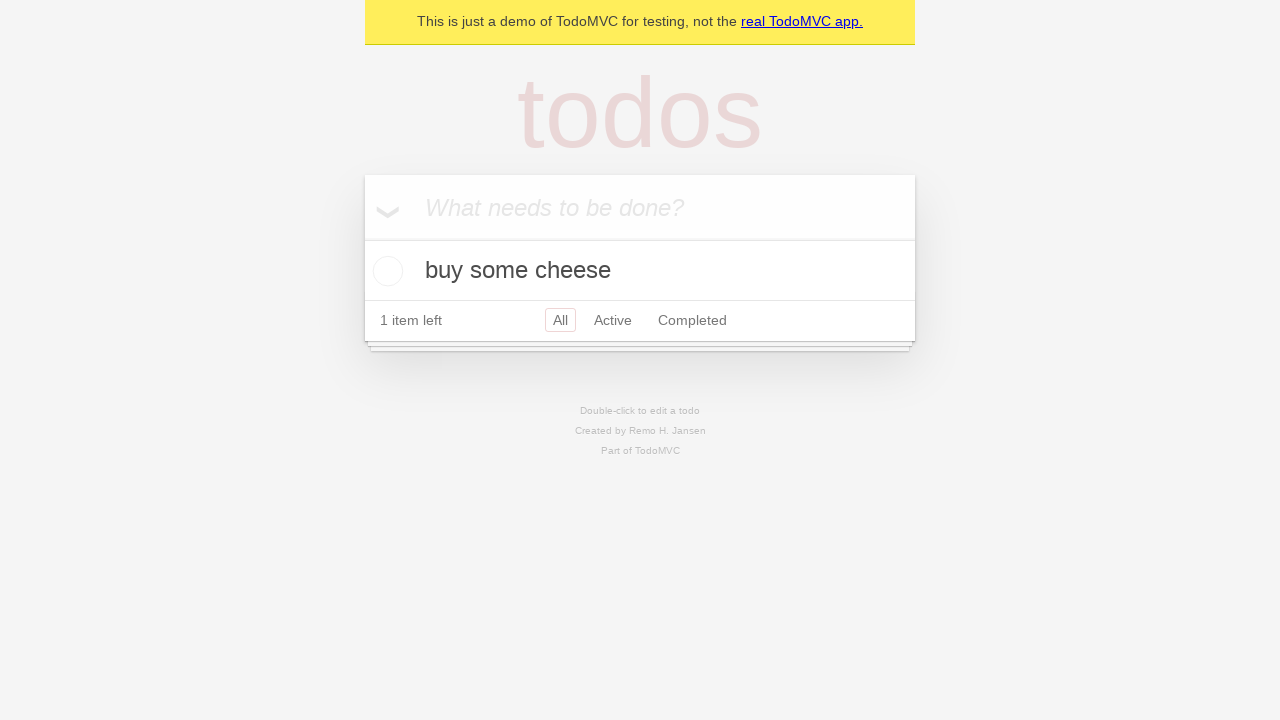

Filled todo input with 'feed the cat' on internal:attr=[placeholder="What needs to be done?"i]
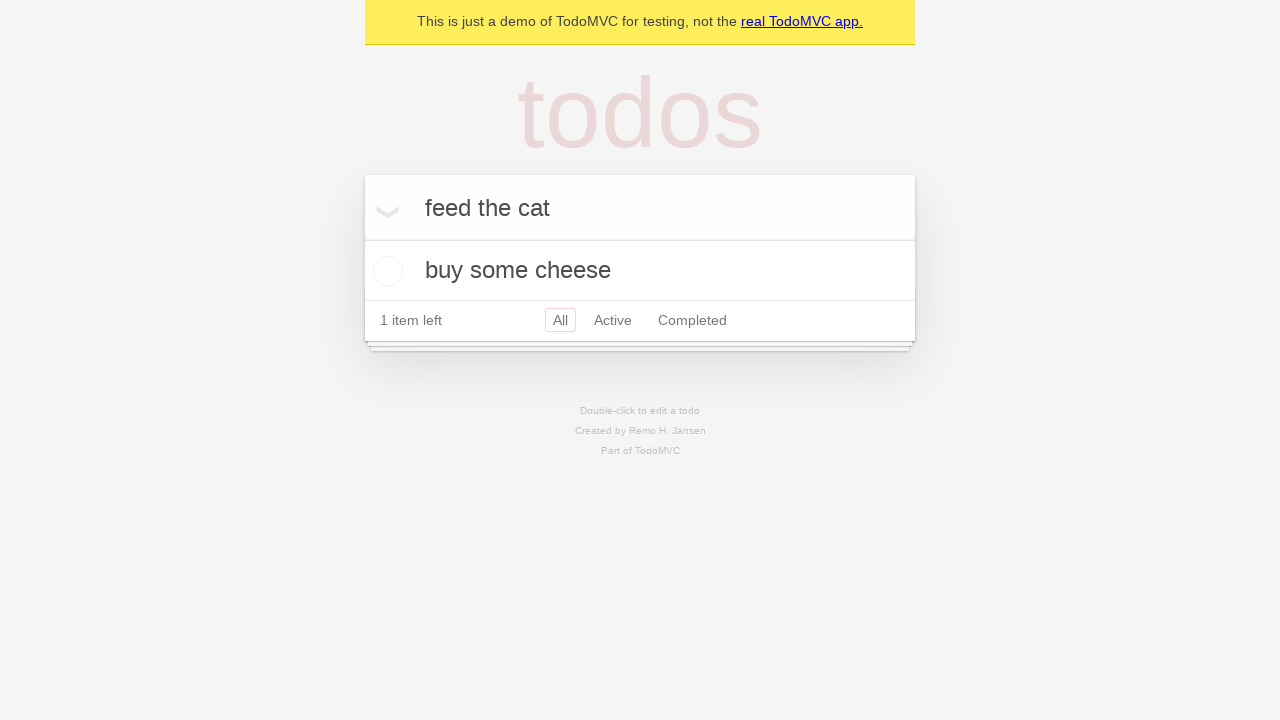

Pressed Enter to add second todo item on internal:attr=[placeholder="What needs to be done?"i]
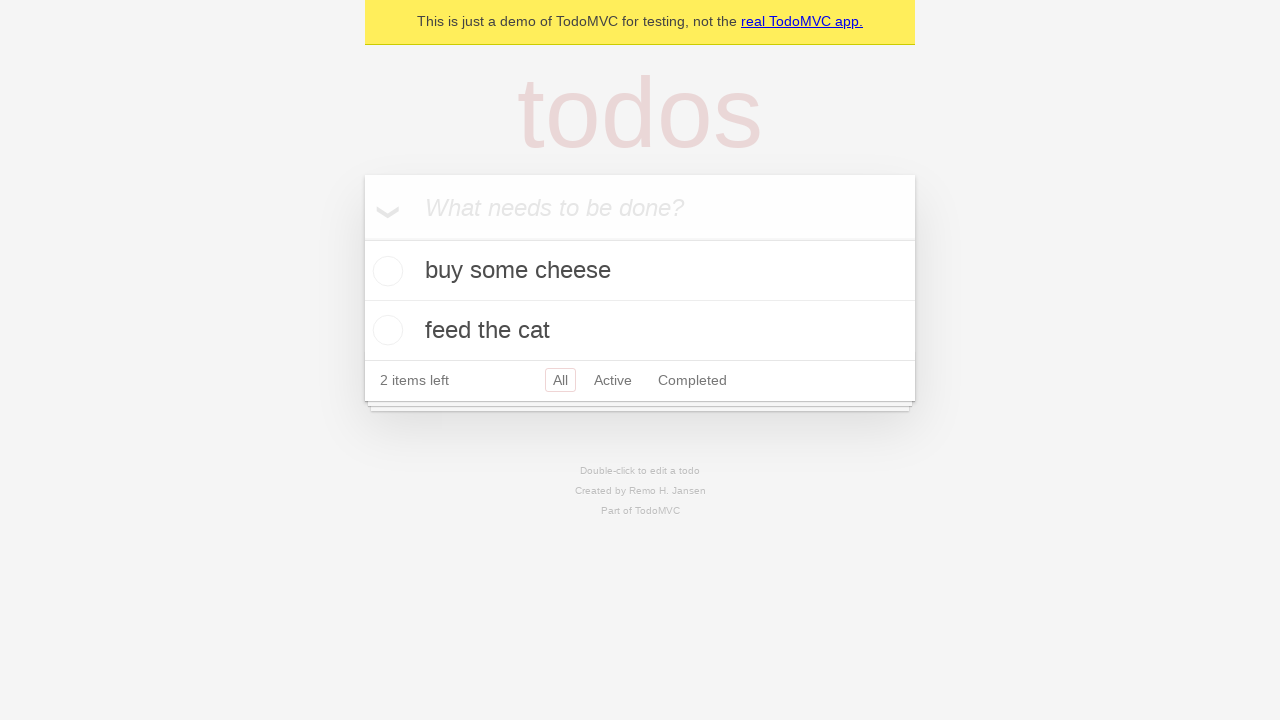

Filled todo input with 'book a doctors appointment' on internal:attr=[placeholder="What needs to be done?"i]
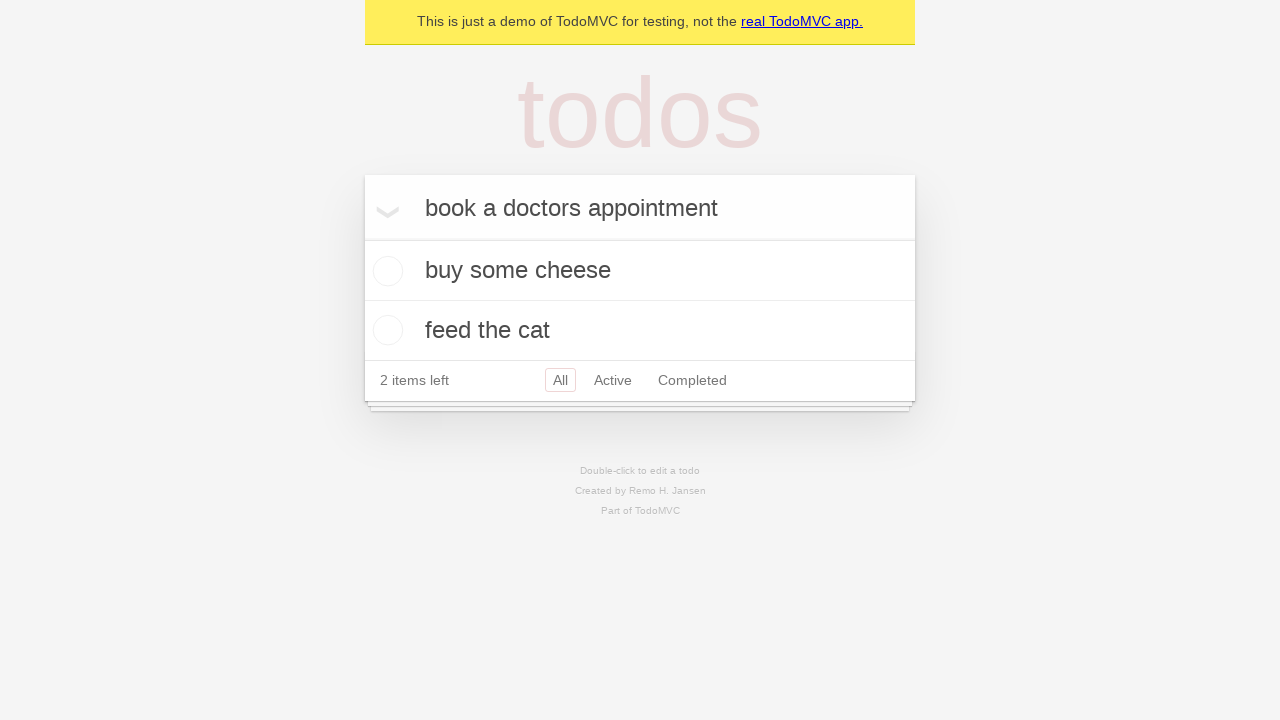

Pressed Enter to add third todo item on internal:attr=[placeholder="What needs to be done?"i]
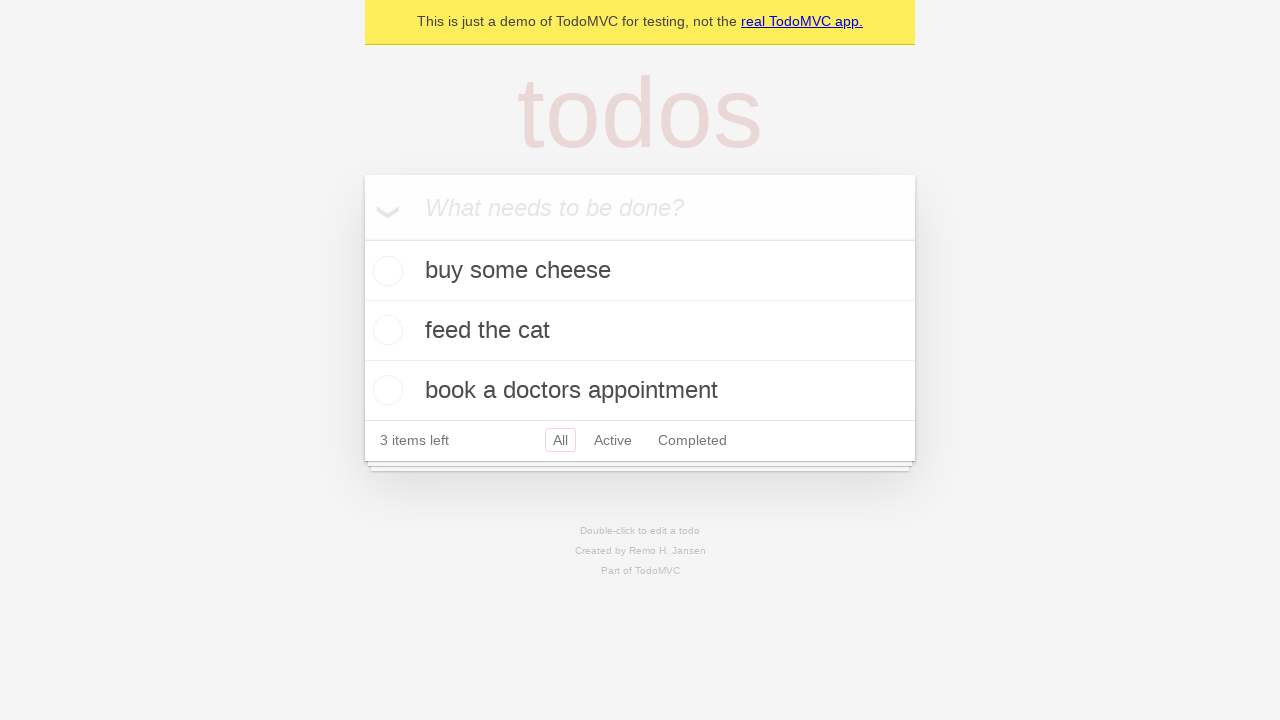

Checked 'Mark all as complete' checkbox to complete all todos at (362, 238) on internal:label="Mark all as complete"i
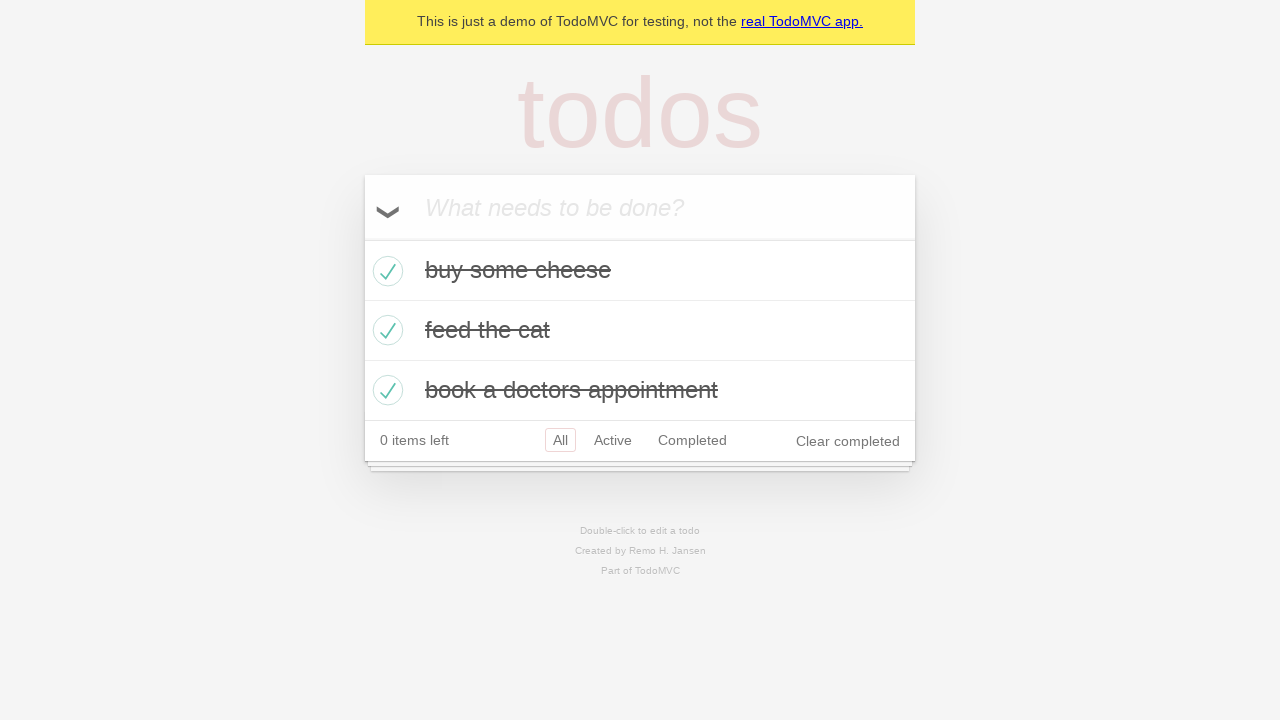

Unchecked the first todo item checkbox at (385, 271) on internal:testid=[data-testid="todo-item"s] >> nth=0 >> internal:role=checkbox
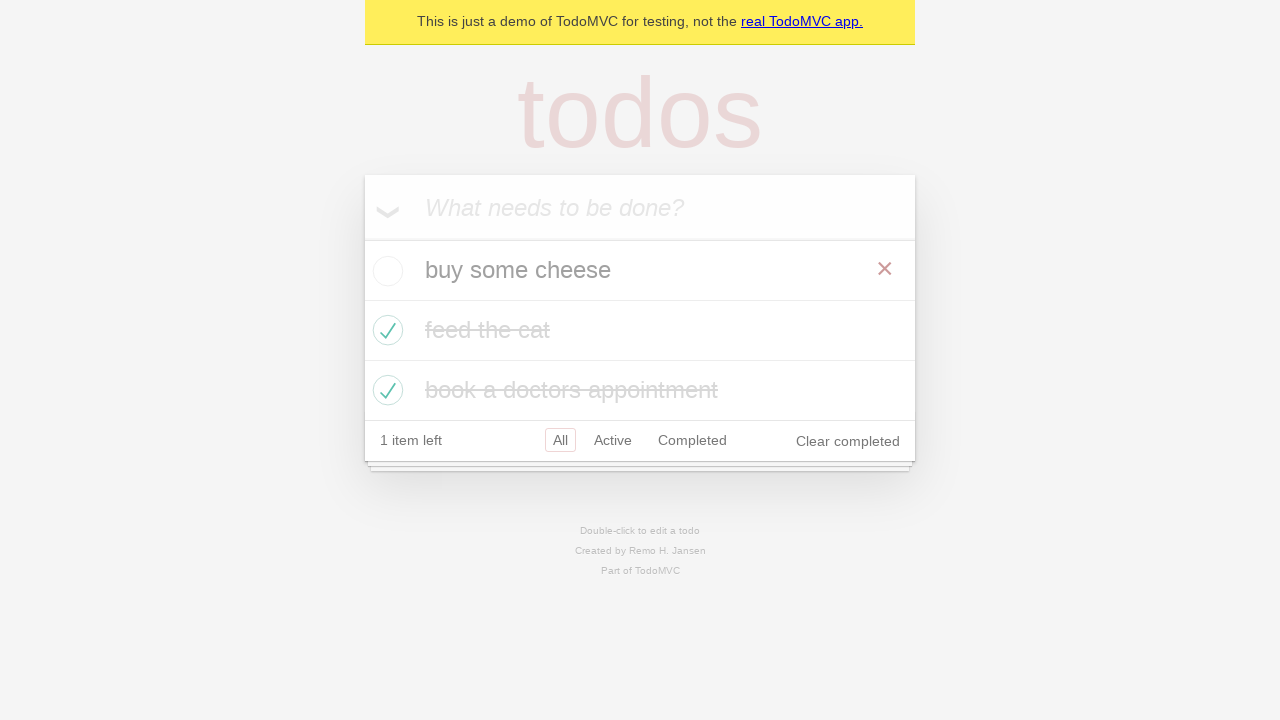

Checked the first todo item checkbox again at (385, 271) on internal:testid=[data-testid="todo-item"s] >> nth=0 >> internal:role=checkbox
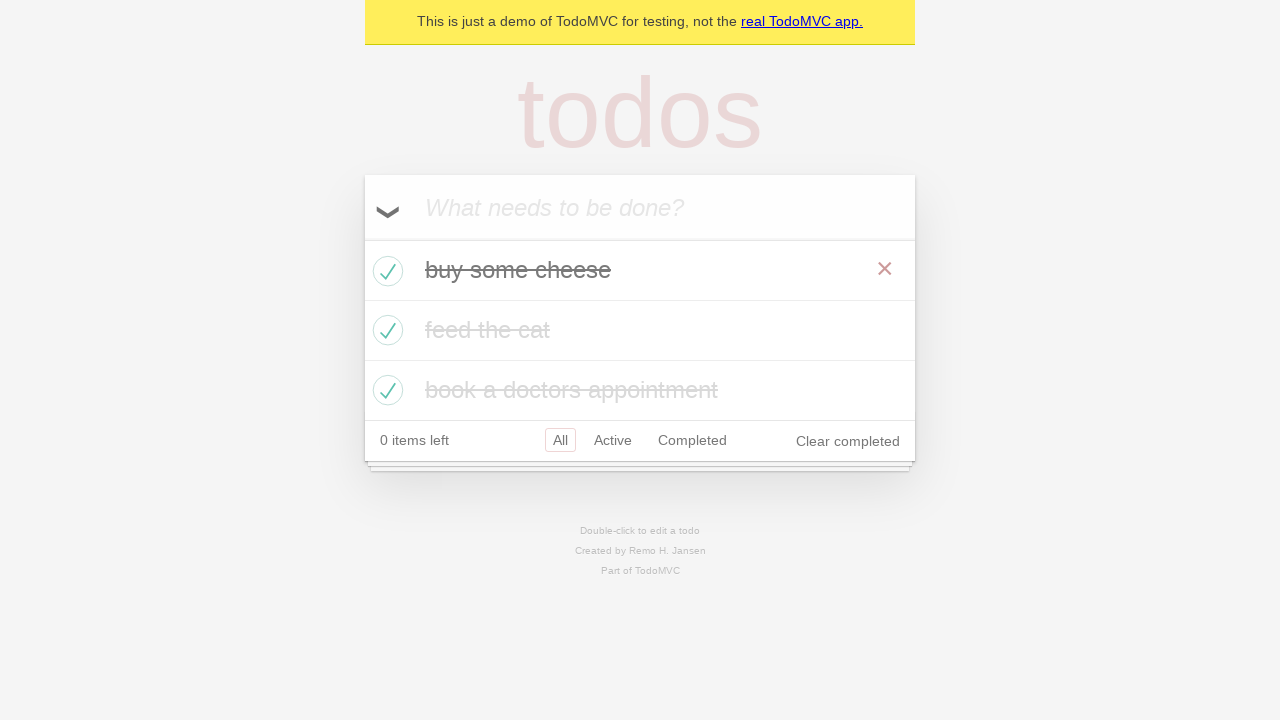

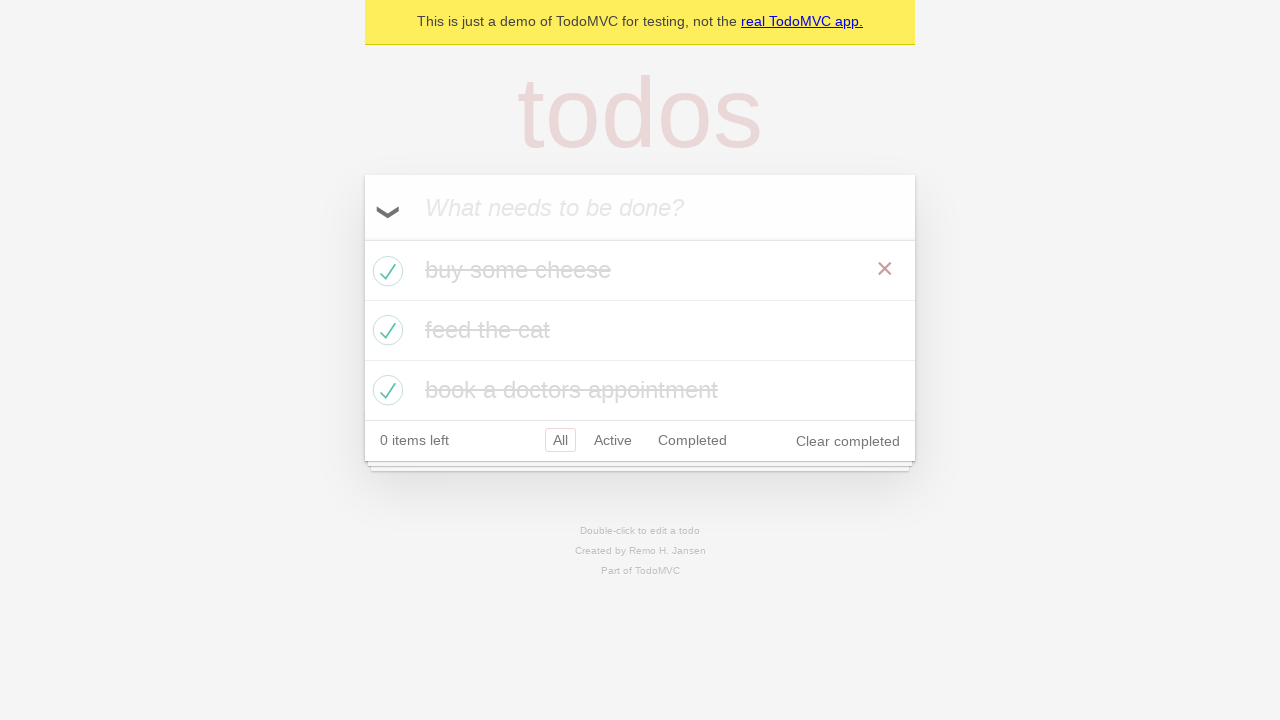